Tests drag-and-drop functionality on jQuery UI demo page by dragging an element from source to target within an iframe

Starting URL: https://jqueryui.com/droppable/

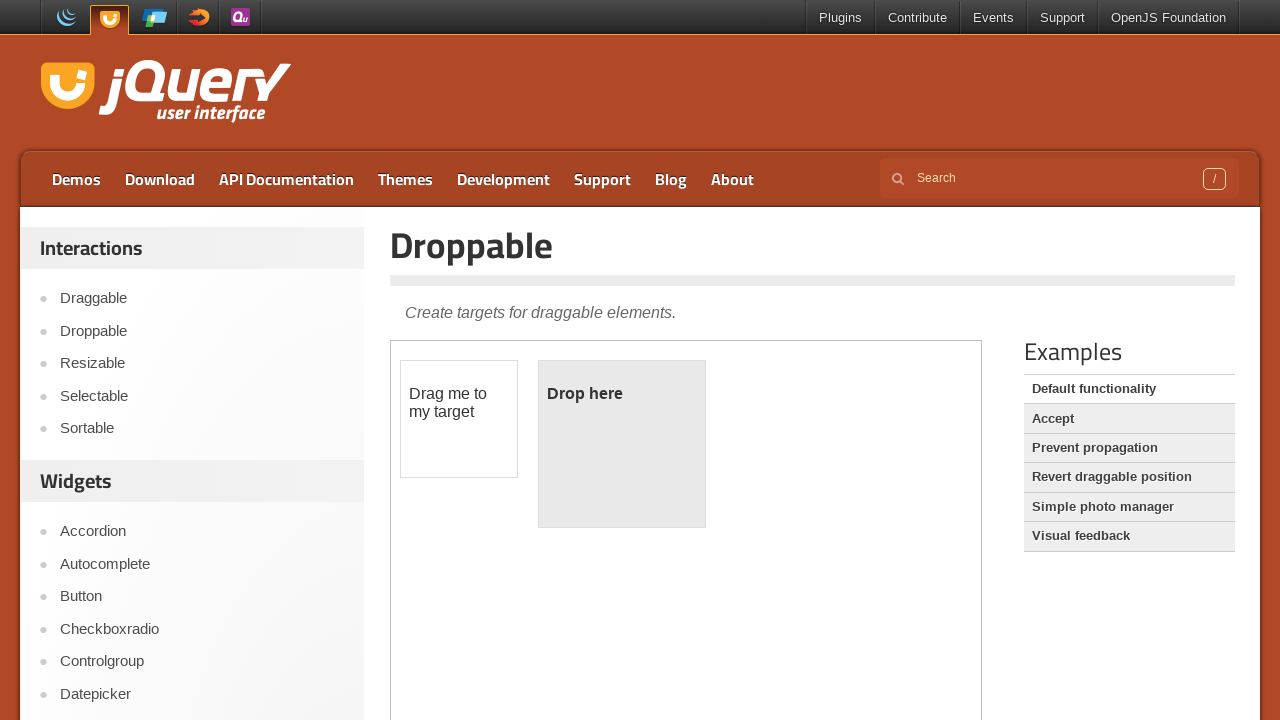

Located iframe containing drag-drop demo
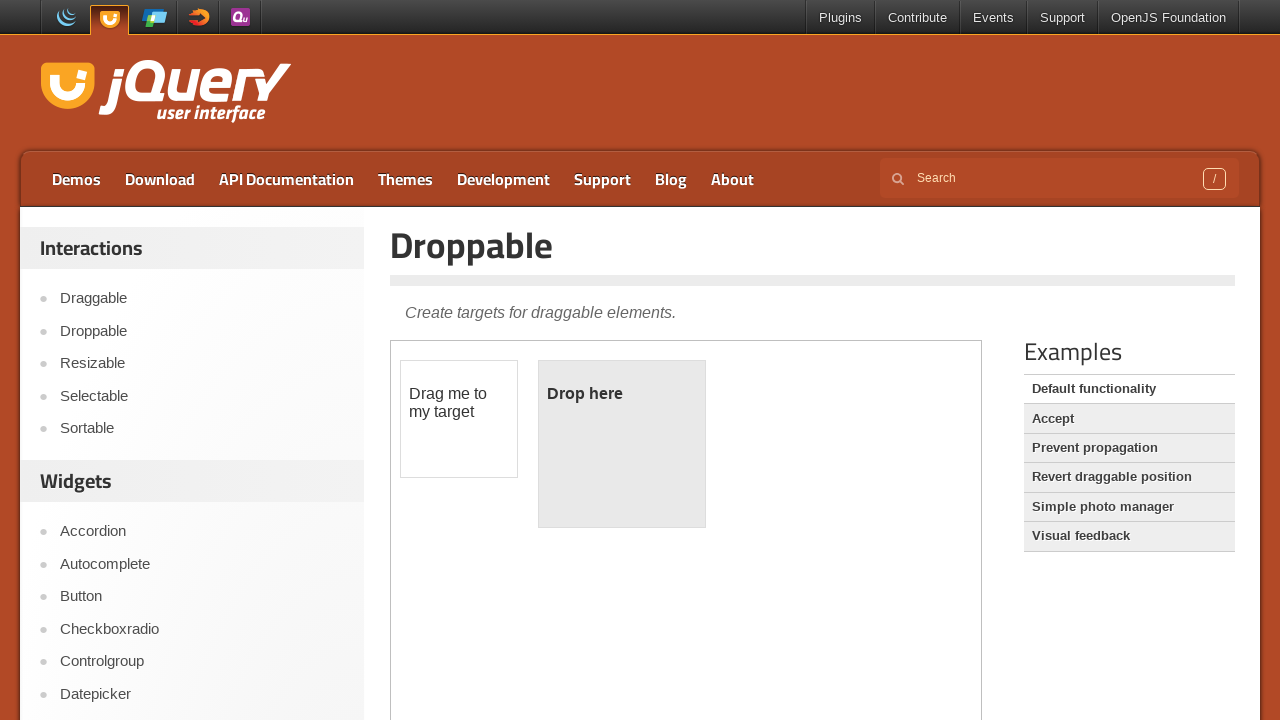

Located draggable source element within iframe
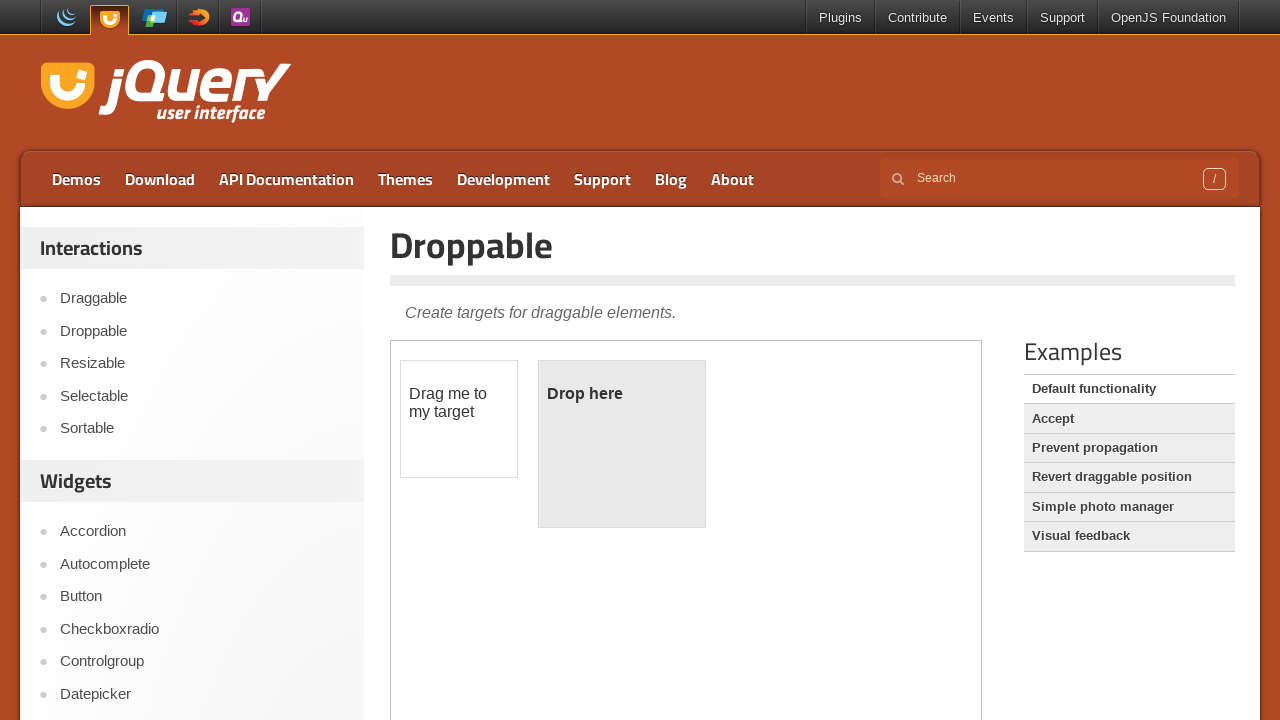

Located droppable target element within iframe
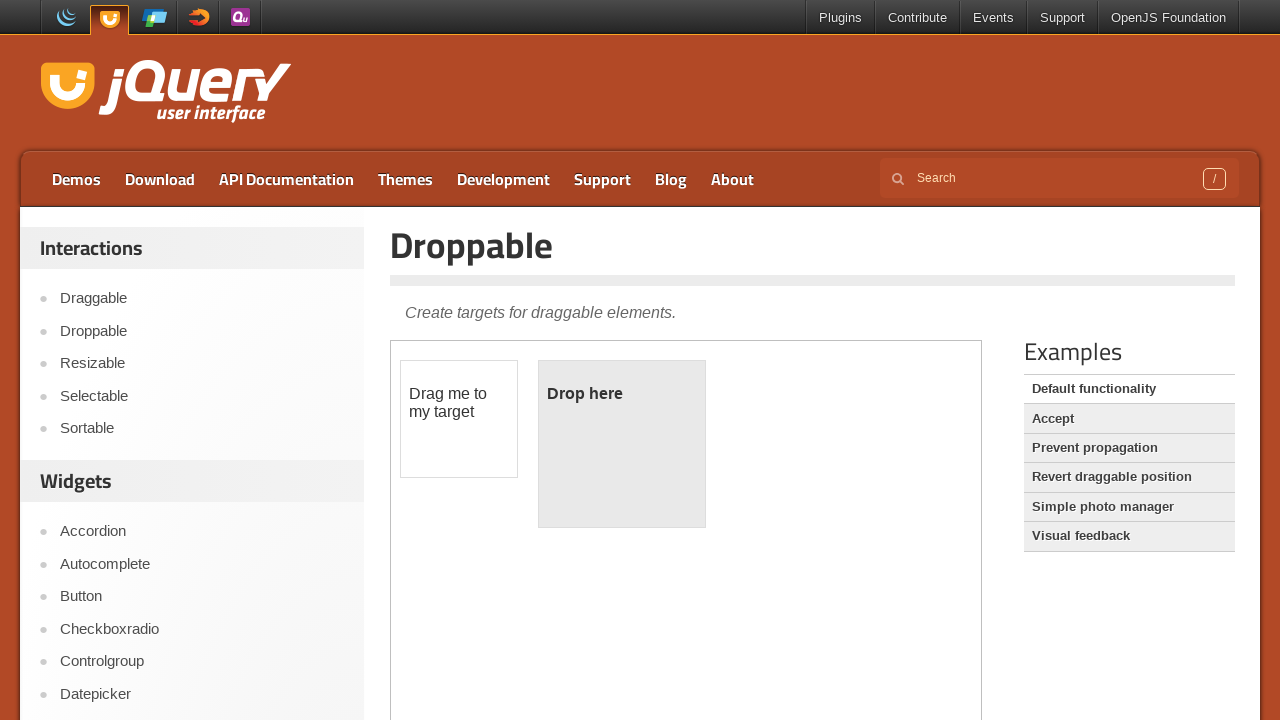

Dragged source element to target element at (622, 444)
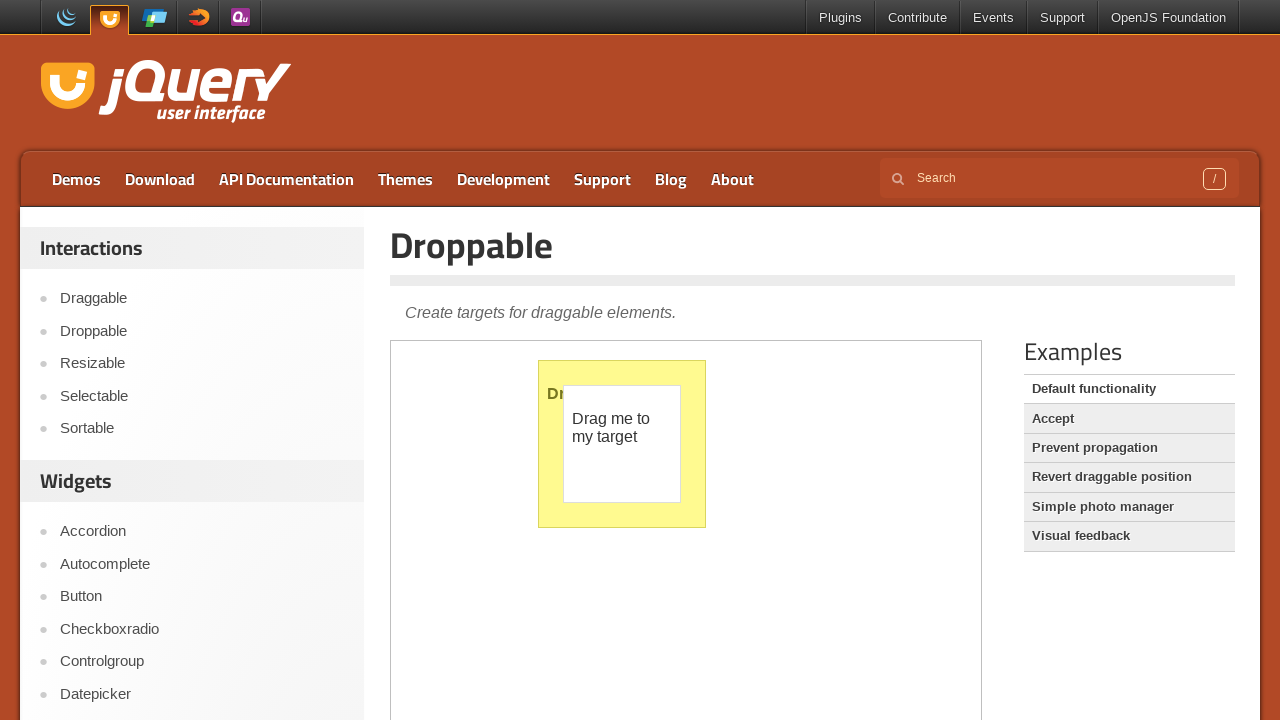

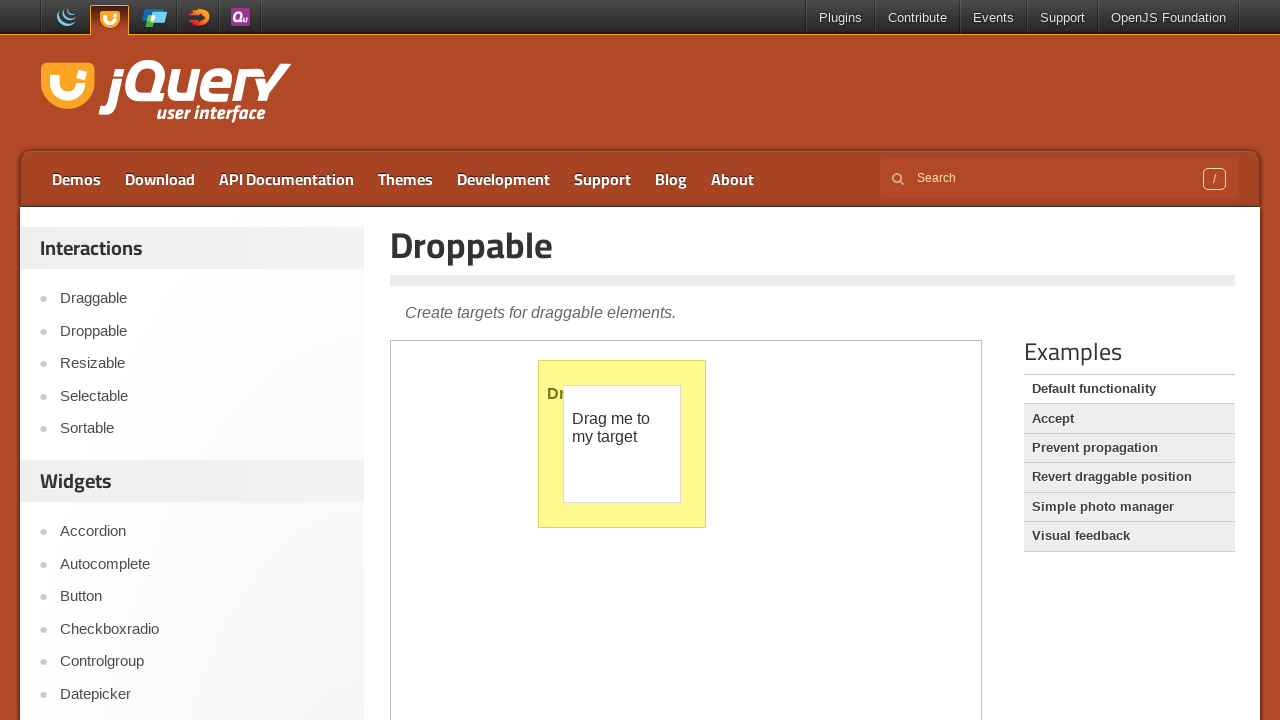